Tests deleting an item from the cart and verifies the item is no longer visible after deletion.

Starting URL: https://www.demoblaze.com/

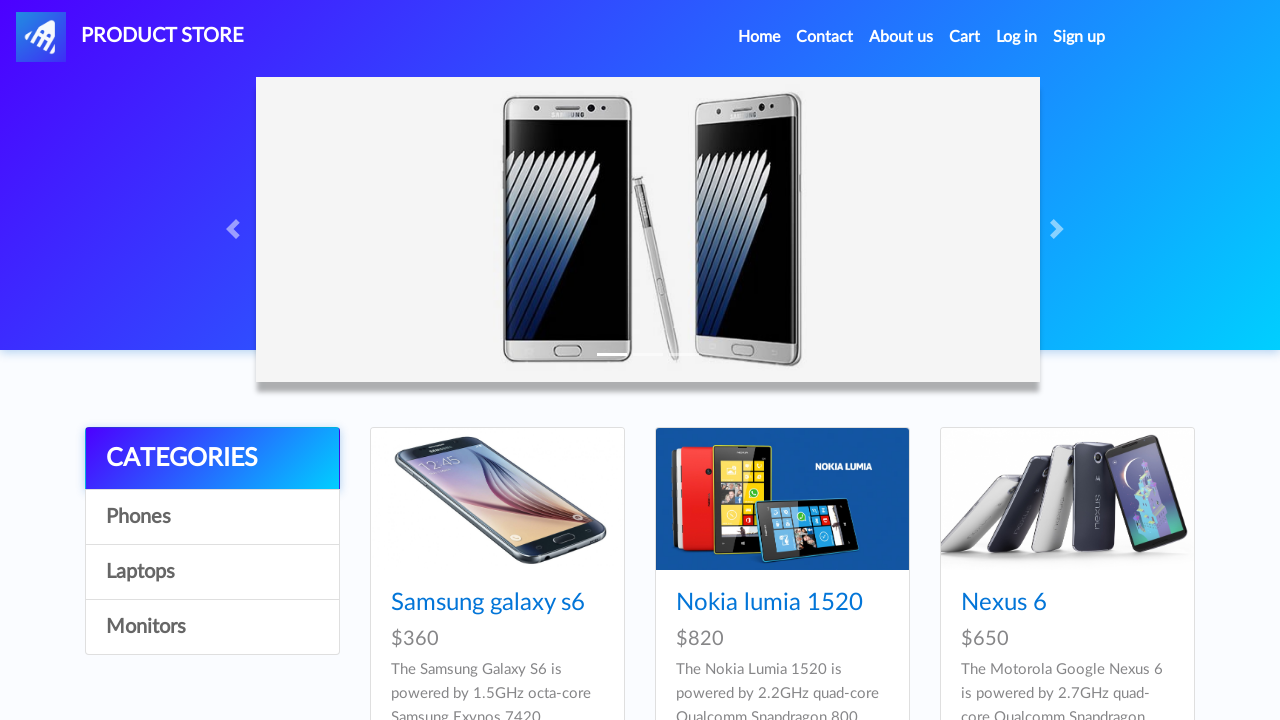

Clicked on Samsung Galaxy S6 product link at (488, 603) on internal:role=link[name="Samsung galaxy s6"i]
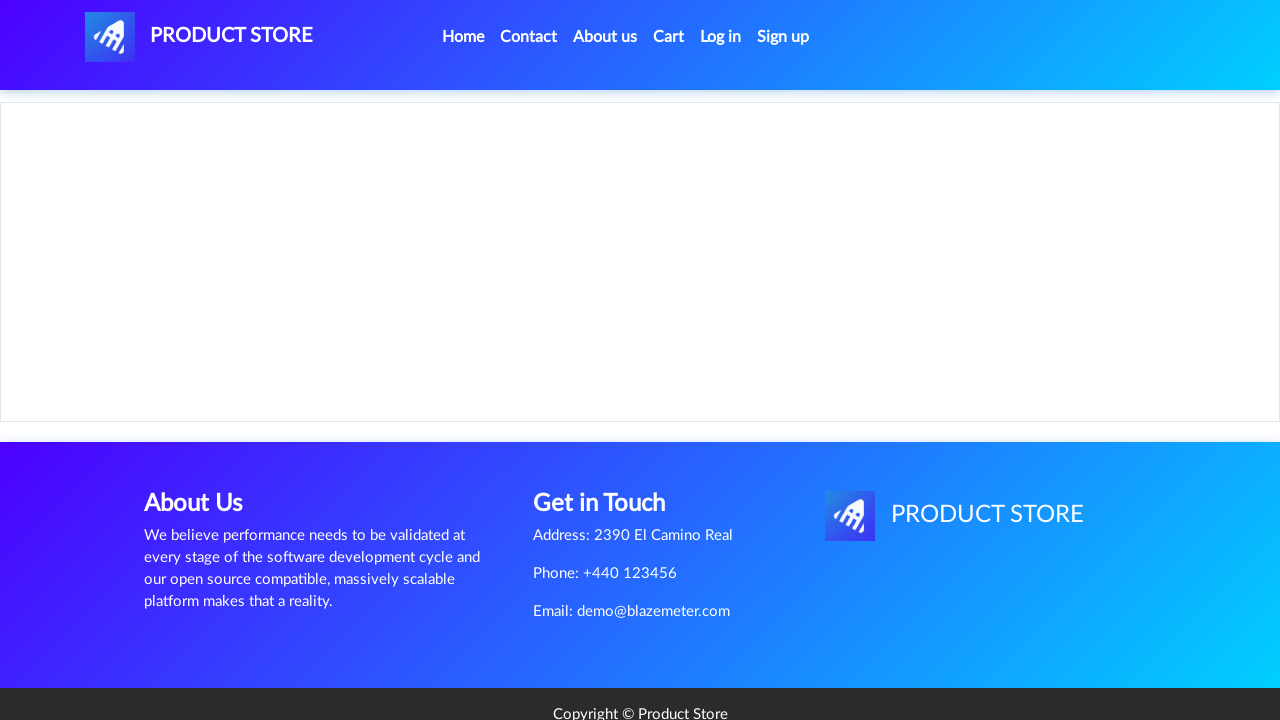

Set up dialog dismissal handler
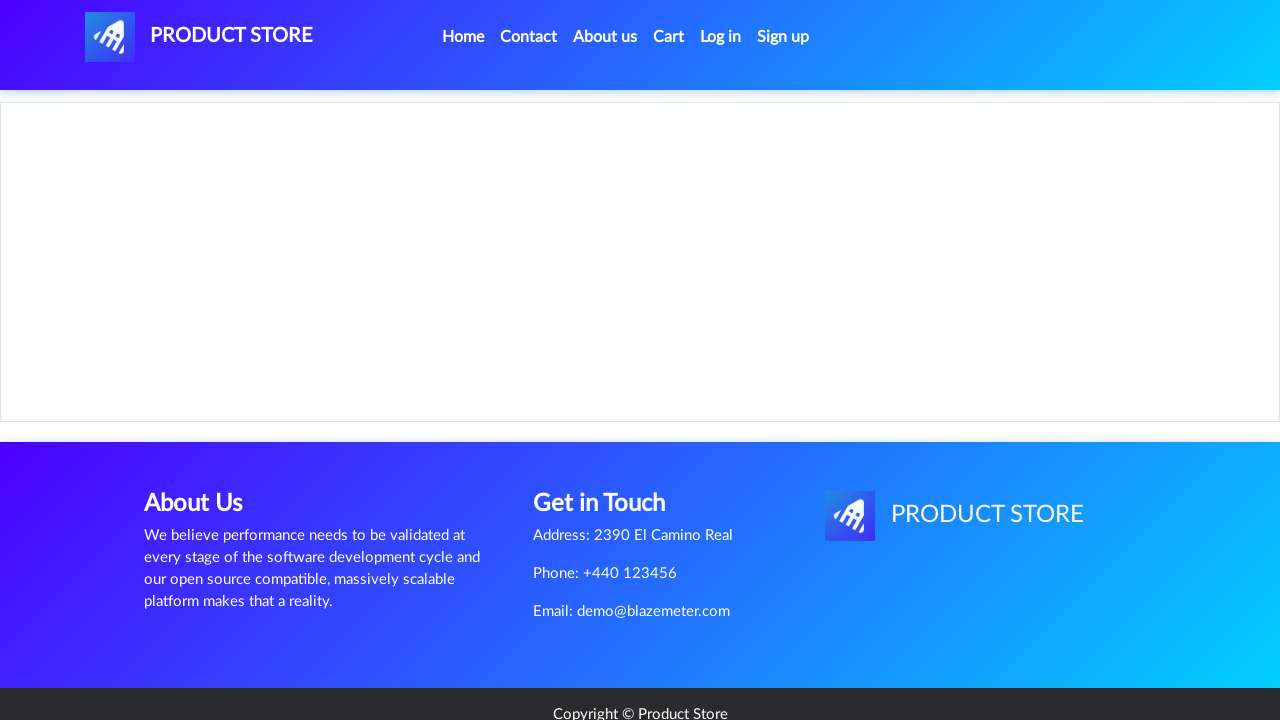

Clicked 'Add to cart' link and dismissed confirmation dialog at (610, 440) on internal:role=link[name="Add to cart"i]
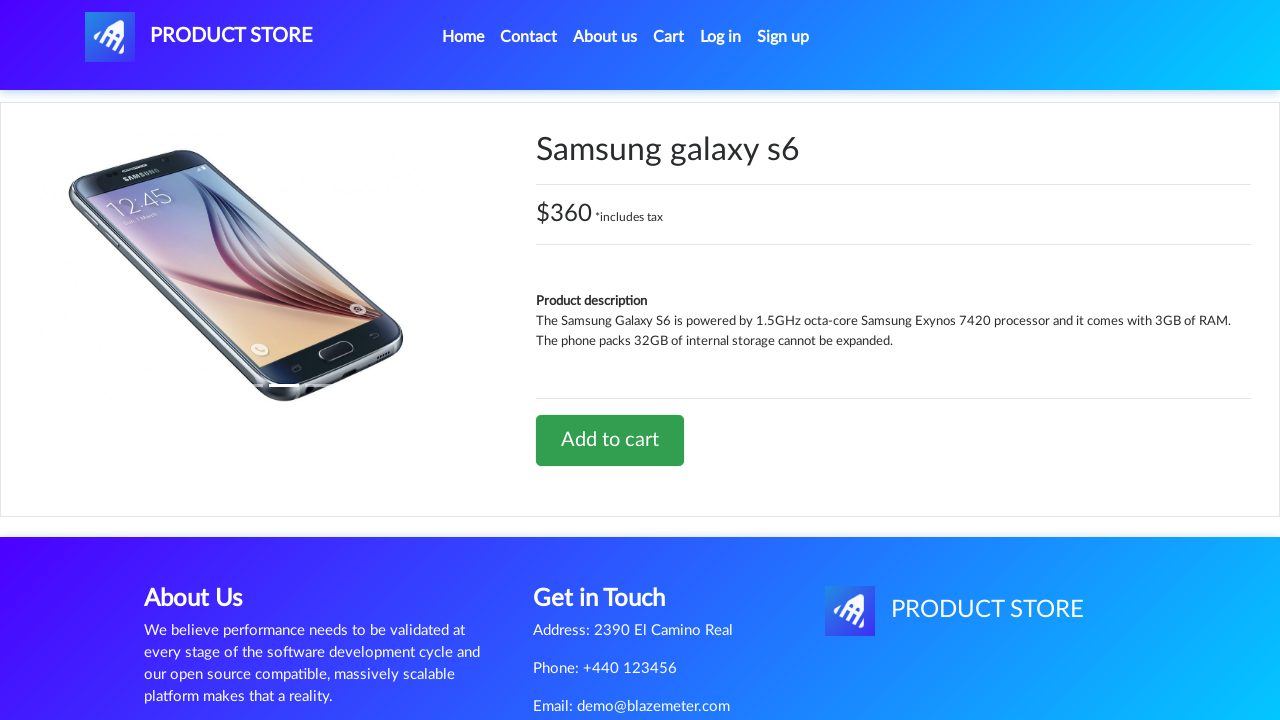

Navigated to Cart page at (669, 37) on internal:role=link[name="Cart"s]
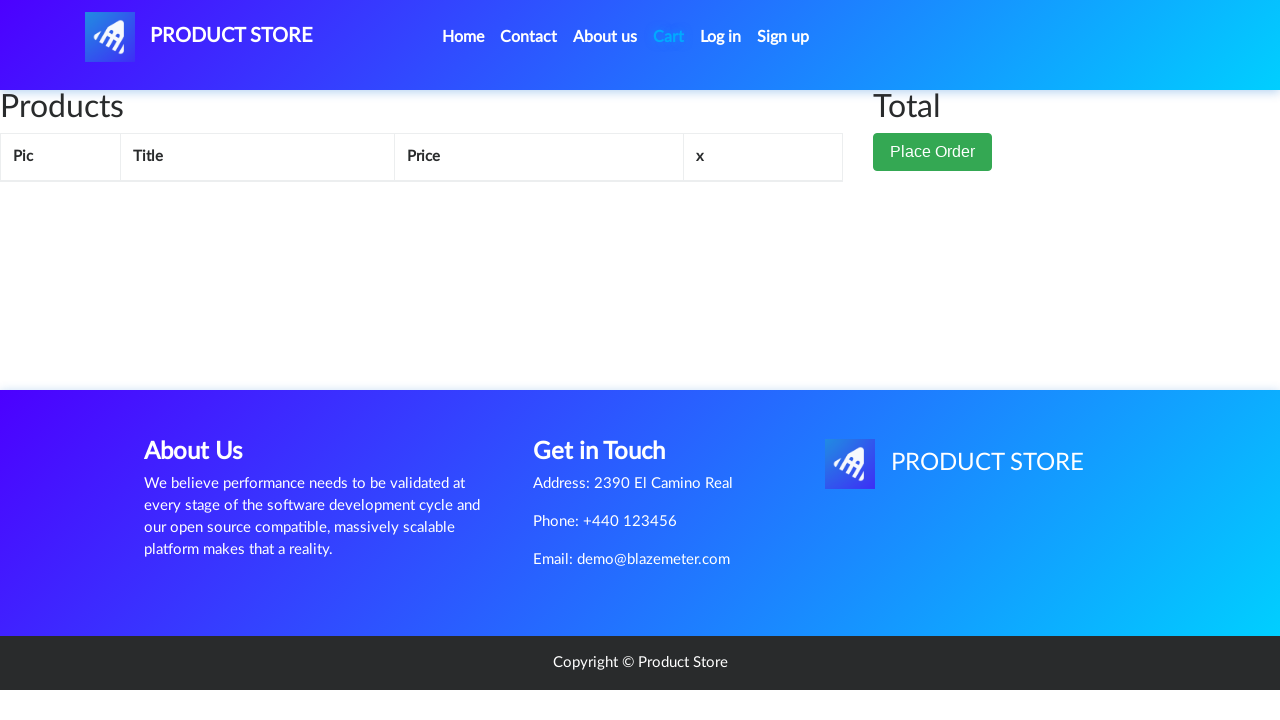

Clicked on page wrapper to ensure page is fully loaded at (640, 240) on #page-wrapper
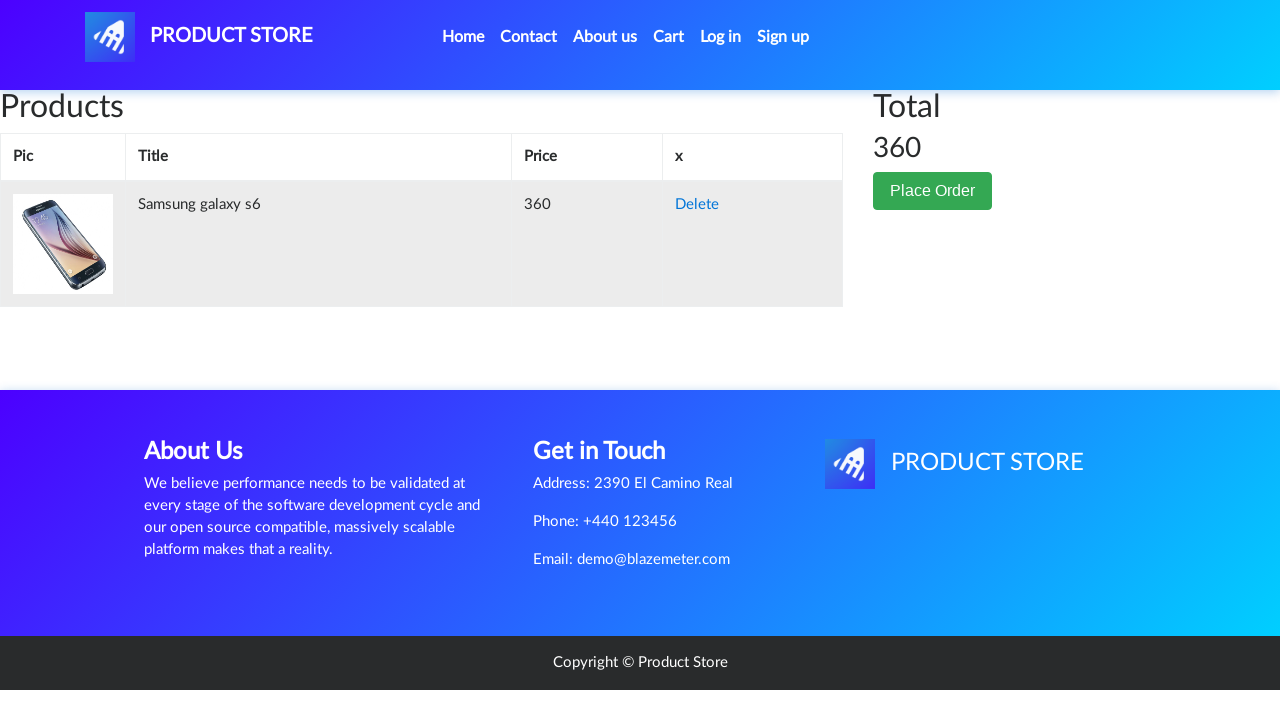

Clicked 'Delete' link to remove item from cart at (697, 205) on internal:role=link[name="Delete"i]
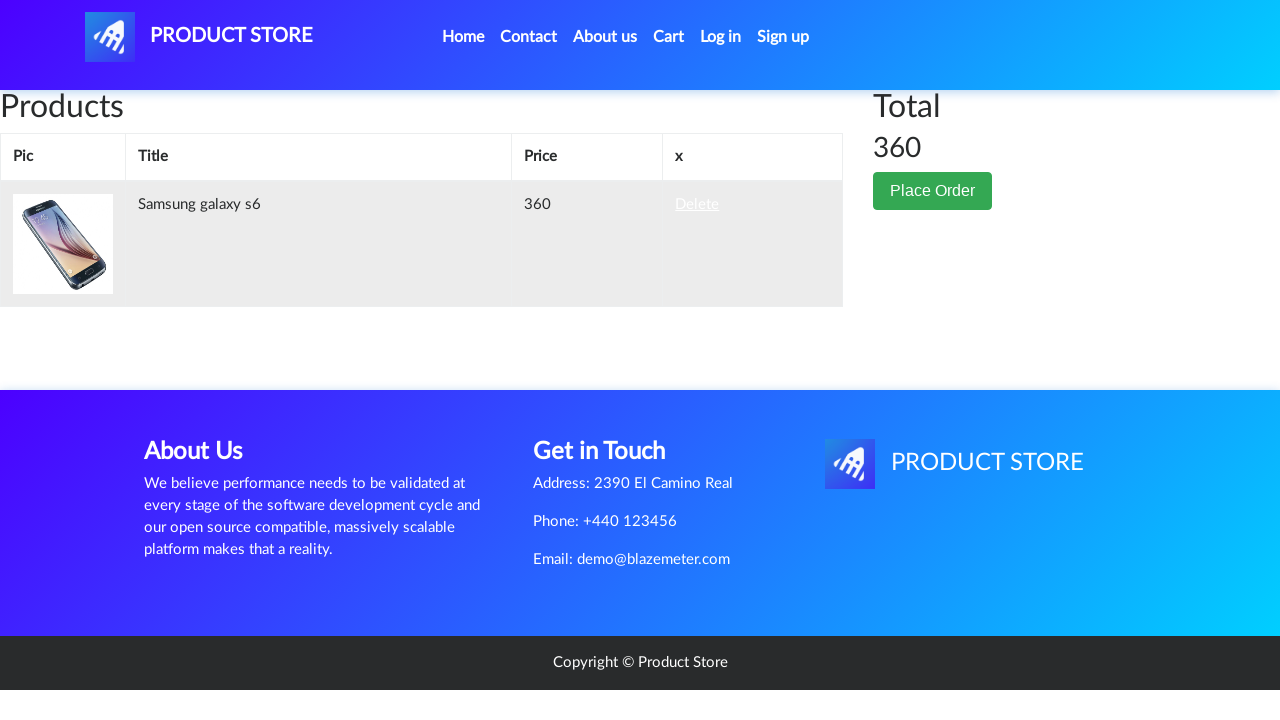

Waited for deletion to process (3000ms timeout)
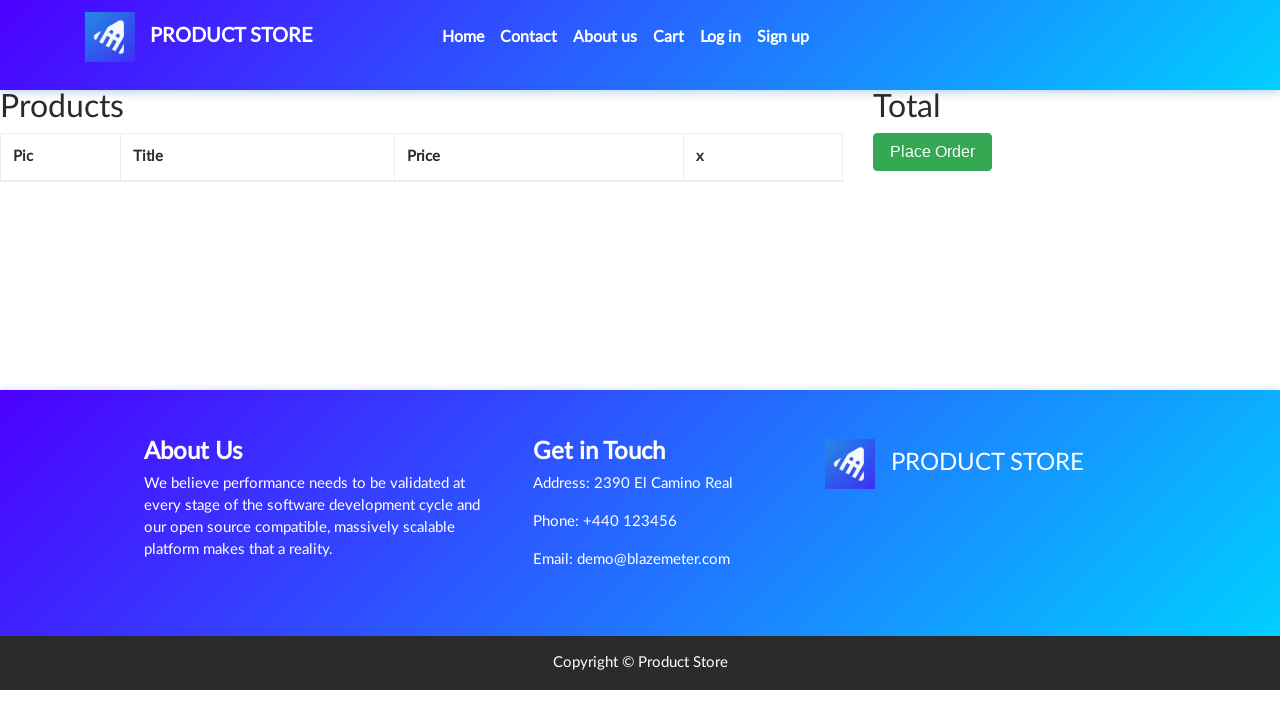

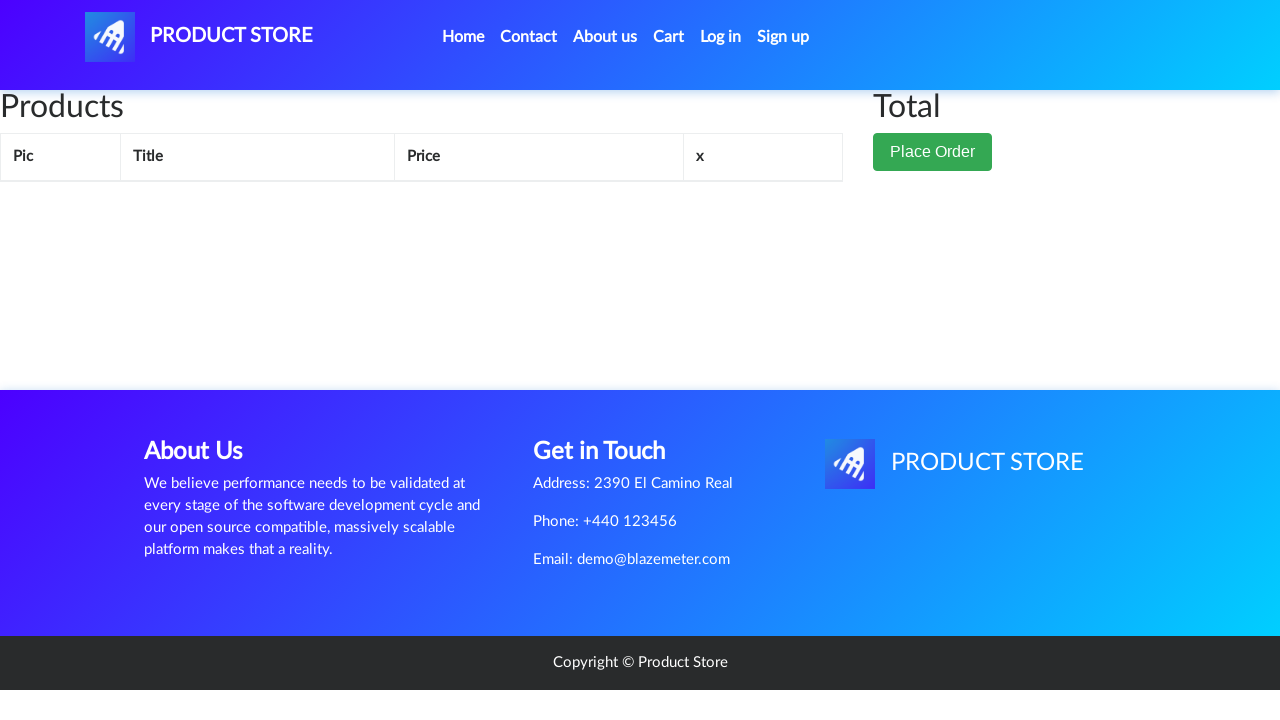